Tests adding multiple todo items to the list and verifies they appear correctly

Starting URL: https://demo.playwright.dev/todomvc

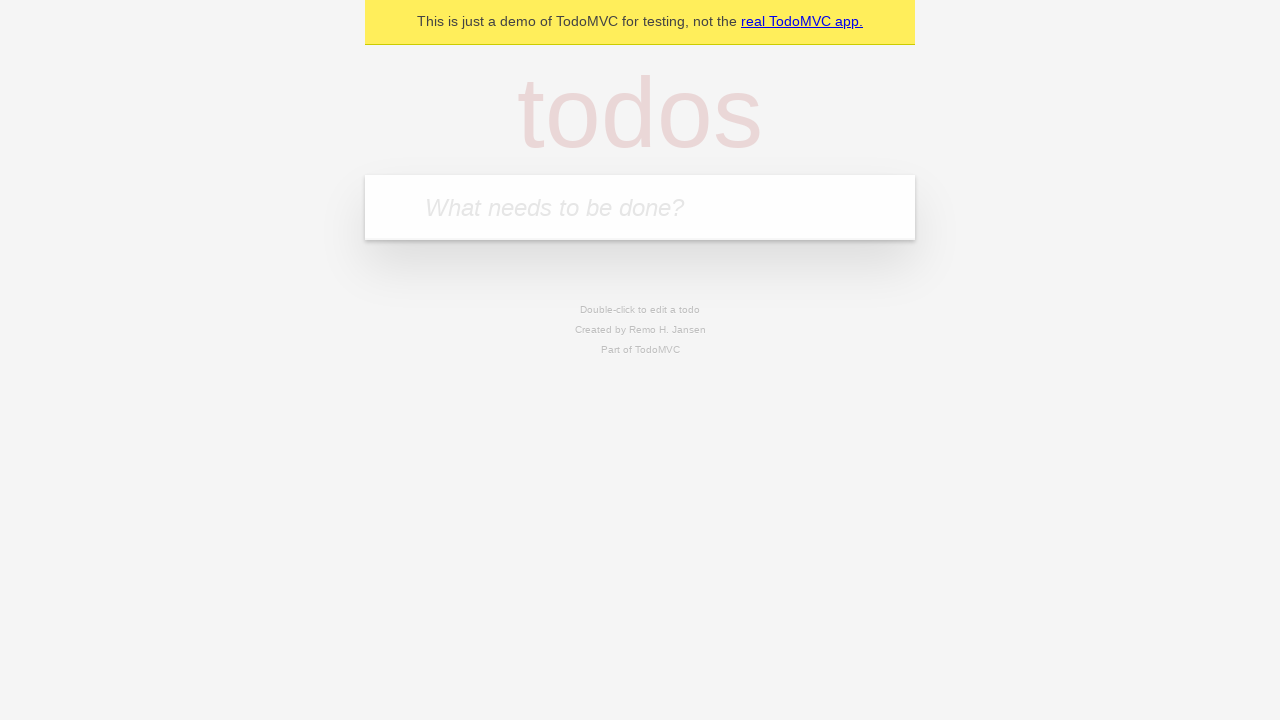

Located the todo input field with placeholder 'What needs to be done?'
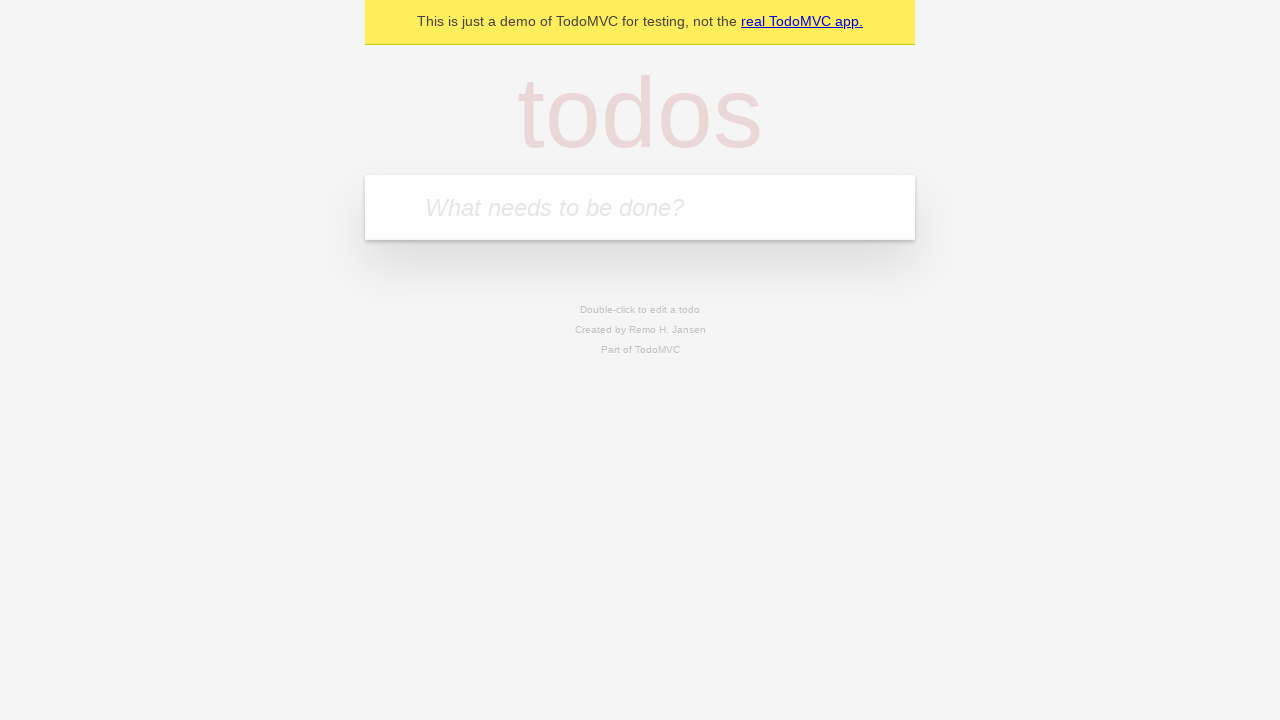

Filled first todo item with 'buy some cheese' on internal:attr=[placeholder="What needs to be done?"i]
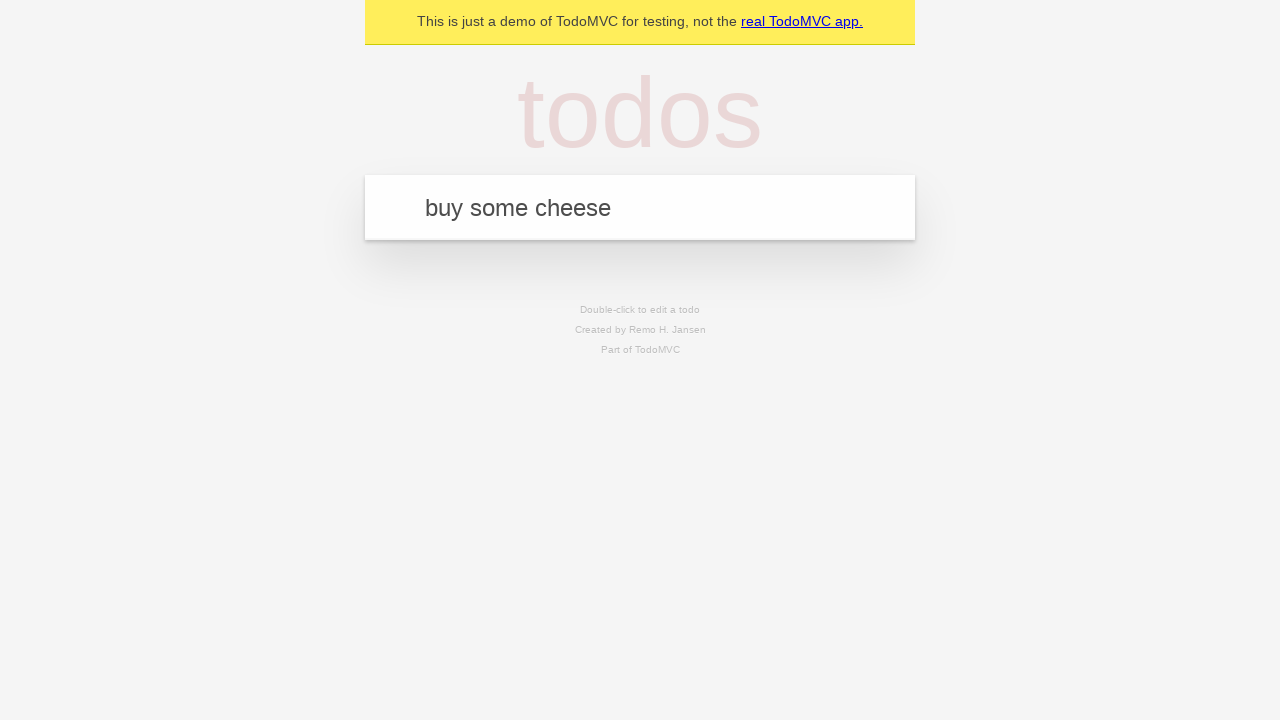

Pressed Enter to add first todo item on internal:attr=[placeholder="What needs to be done?"i]
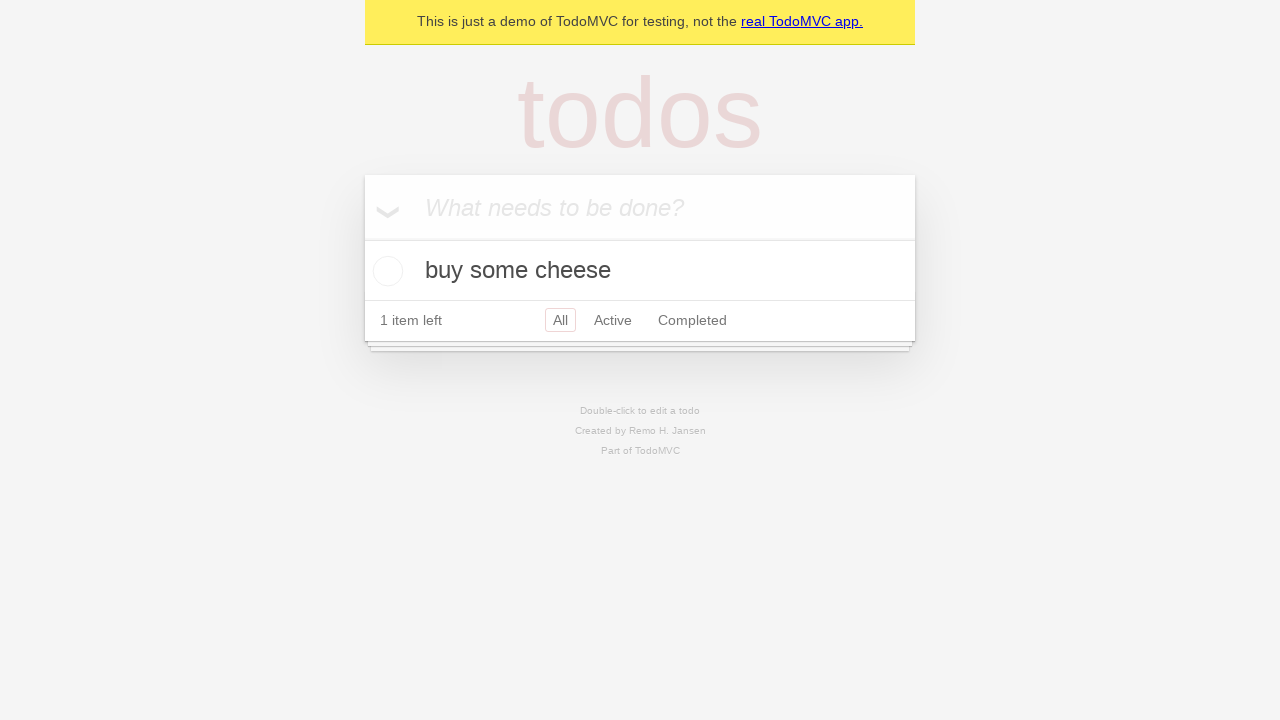

Verified first todo item appeared in the list
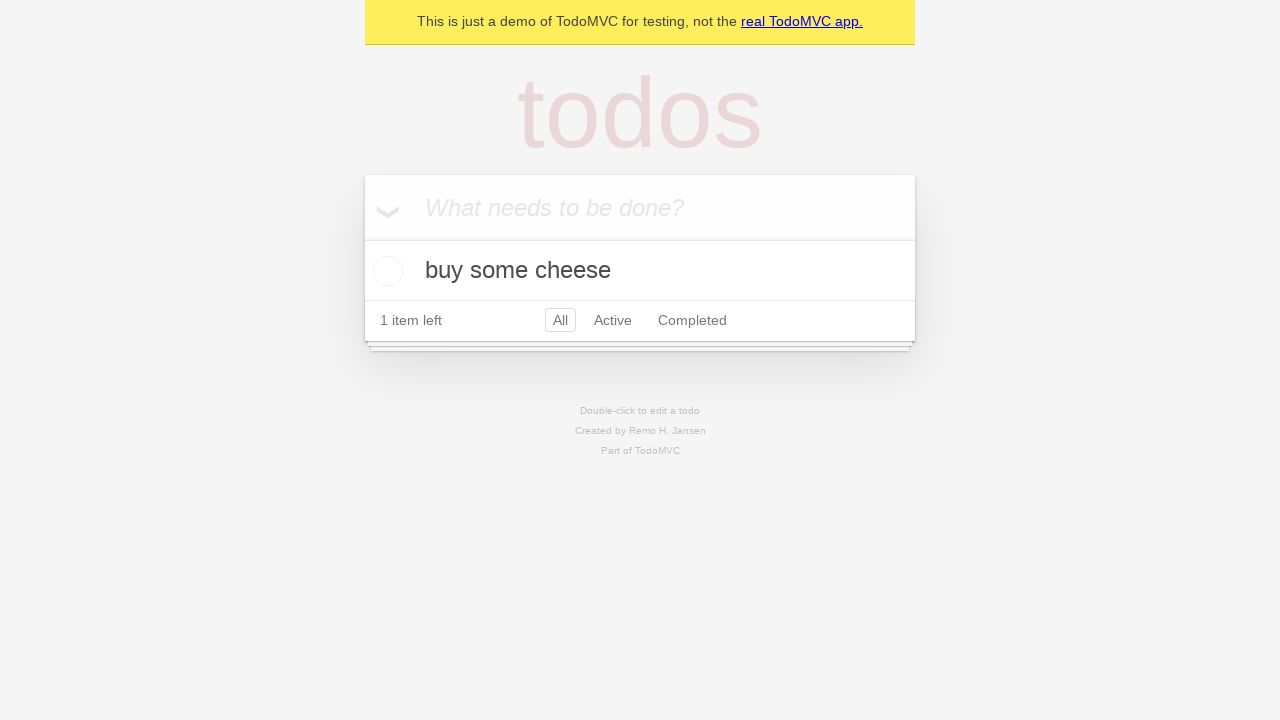

Filled second todo item with 'feed the cat' on internal:attr=[placeholder="What needs to be done?"i]
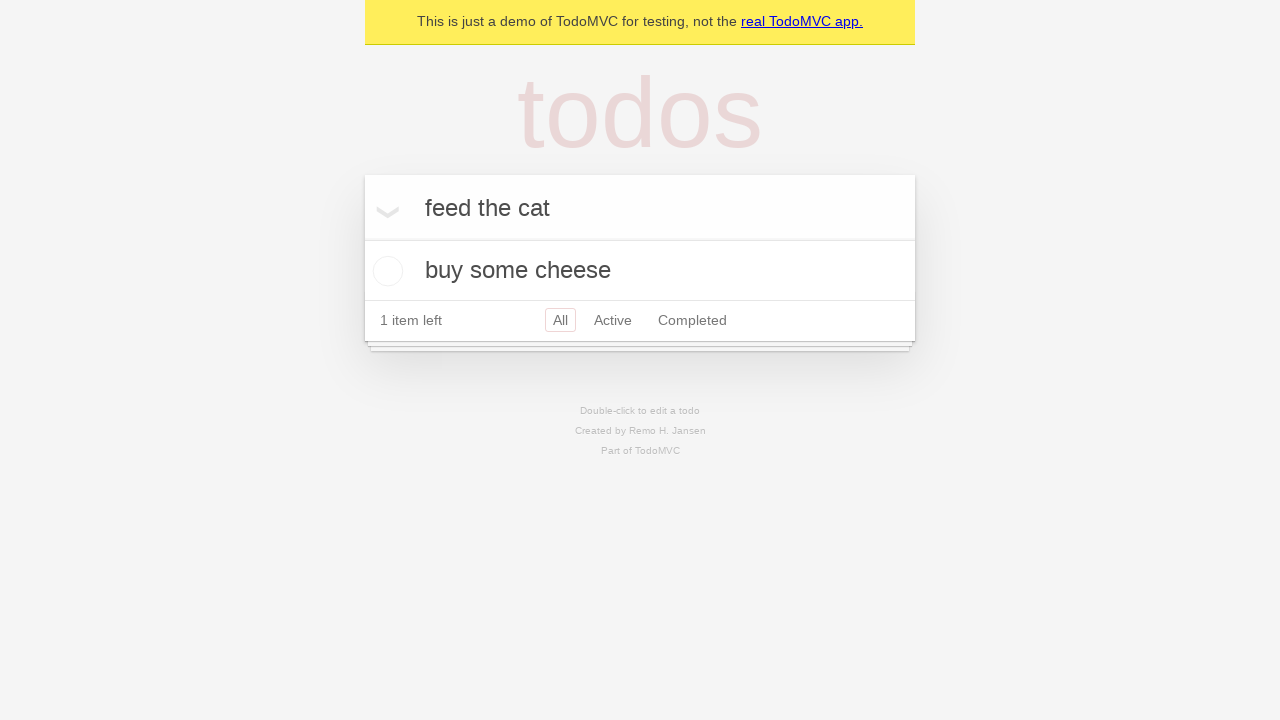

Pressed Enter to add second todo item on internal:attr=[placeholder="What needs to be done?"i]
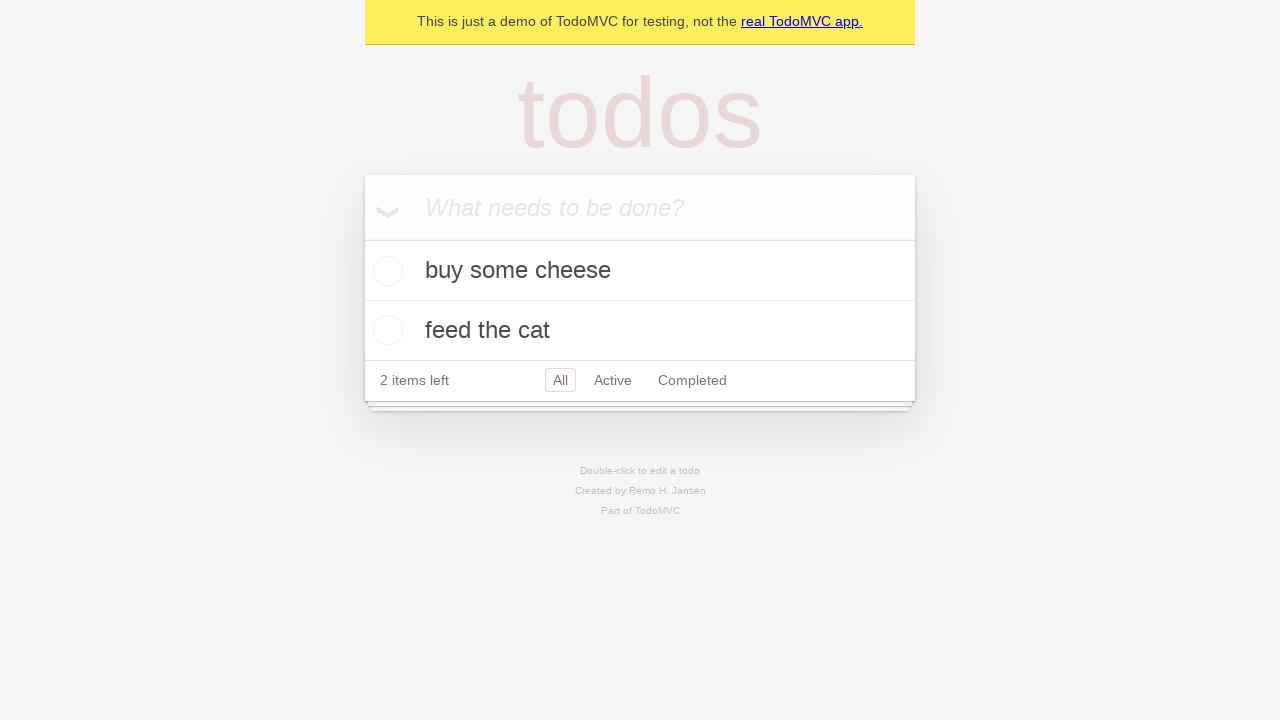

Verified both todo items are present in the list
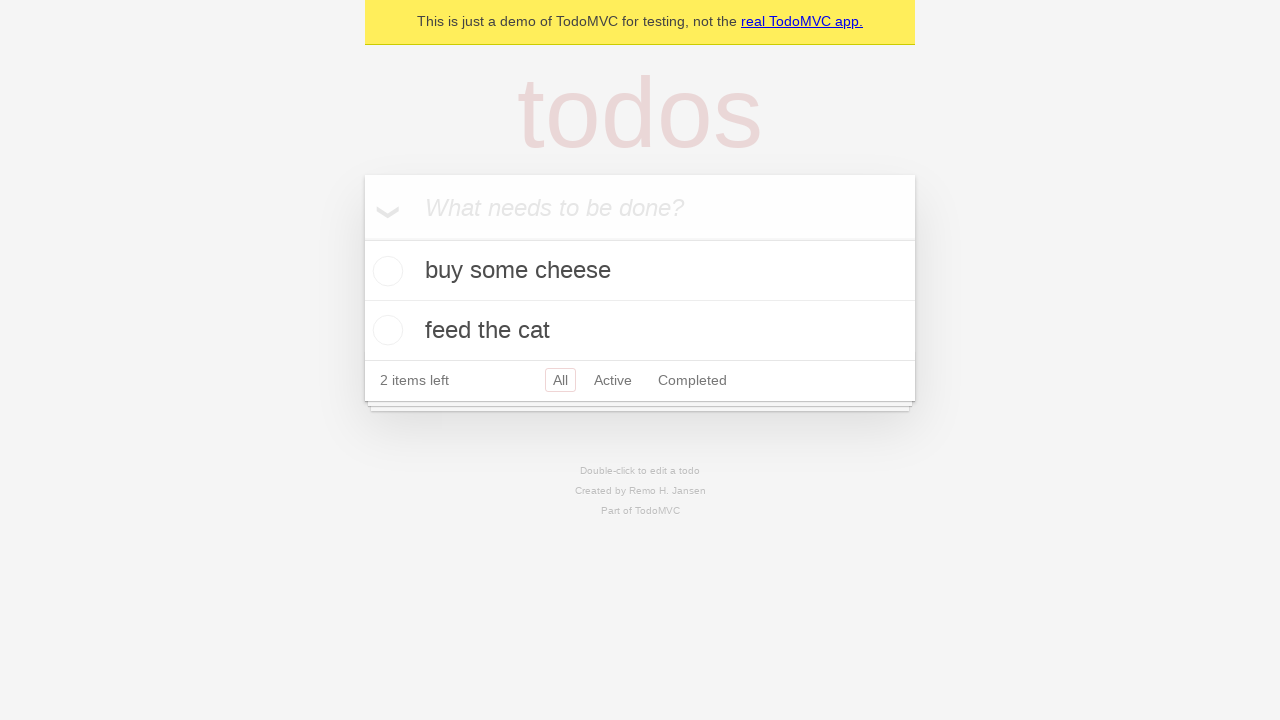

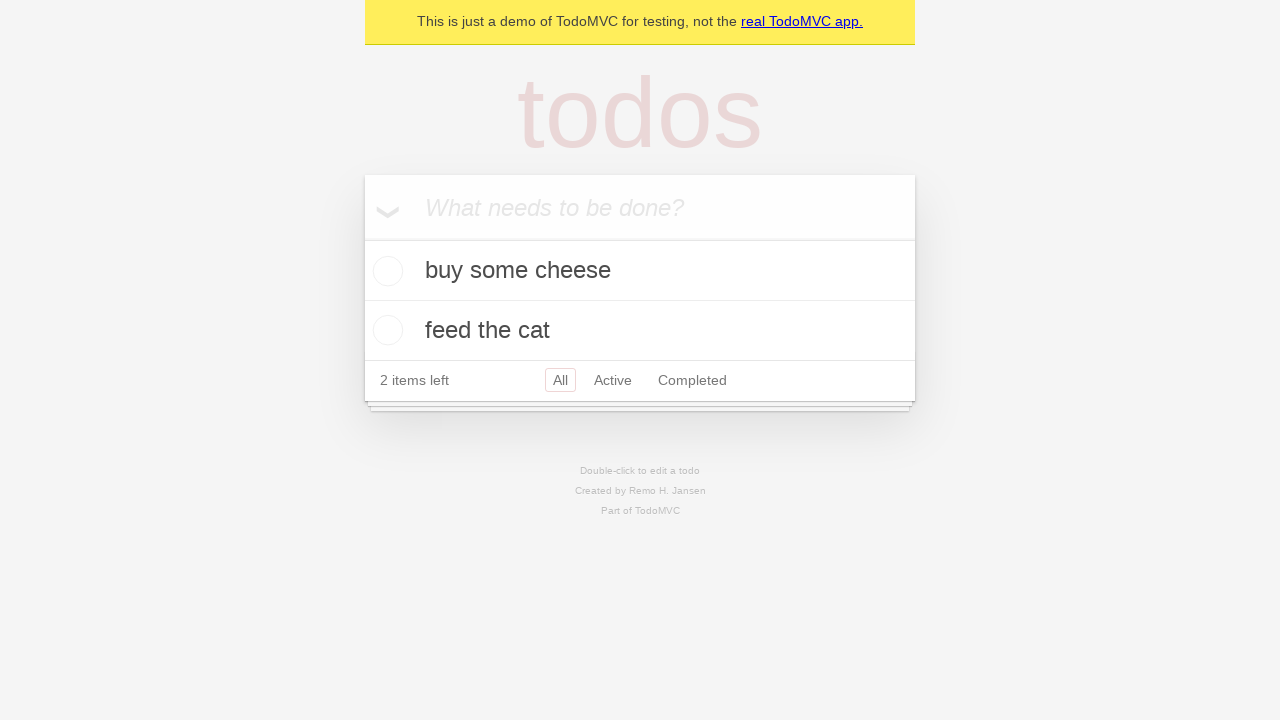